Navigates to DemoQA practice form page and fills out a complete registration form including name, email, gender, phone, subjects, hobbies, address, and location dropdowns, then submits and verifies the confirmation modal appears.

Starting URL: https://demoqa.com/

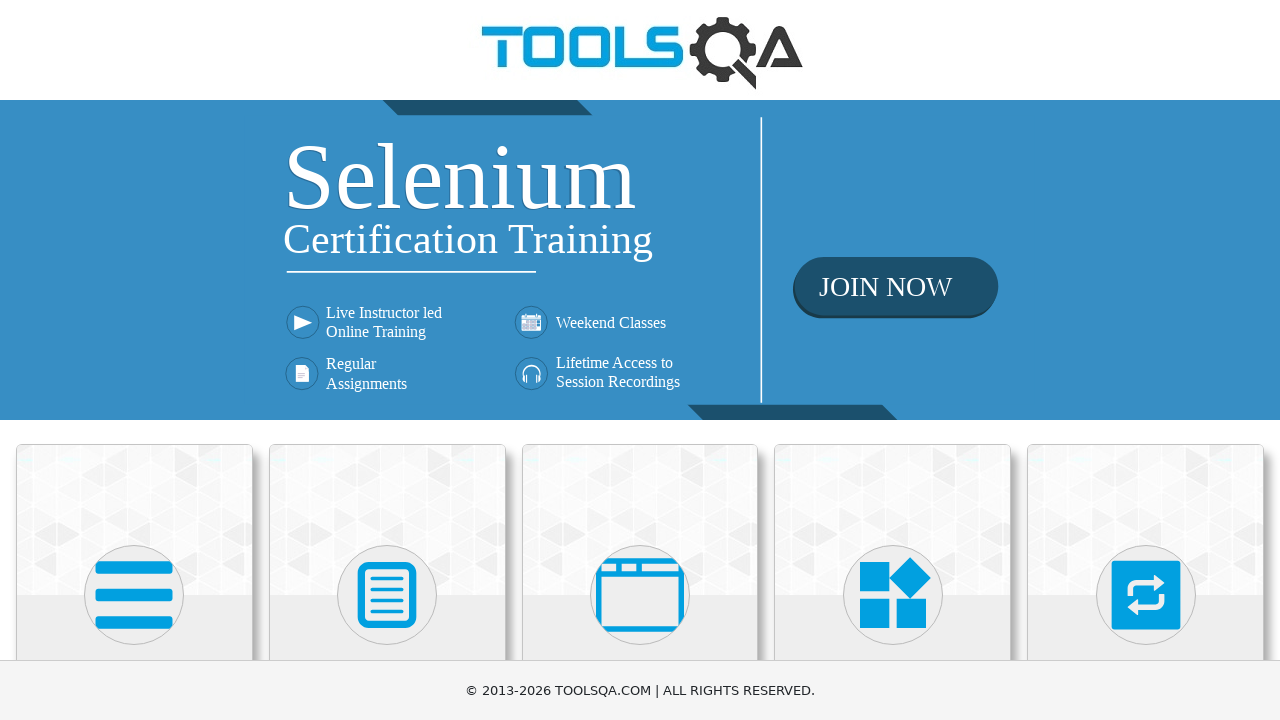

Clicked Forms section at (387, 360) on xpath=//h5[text()='Forms']
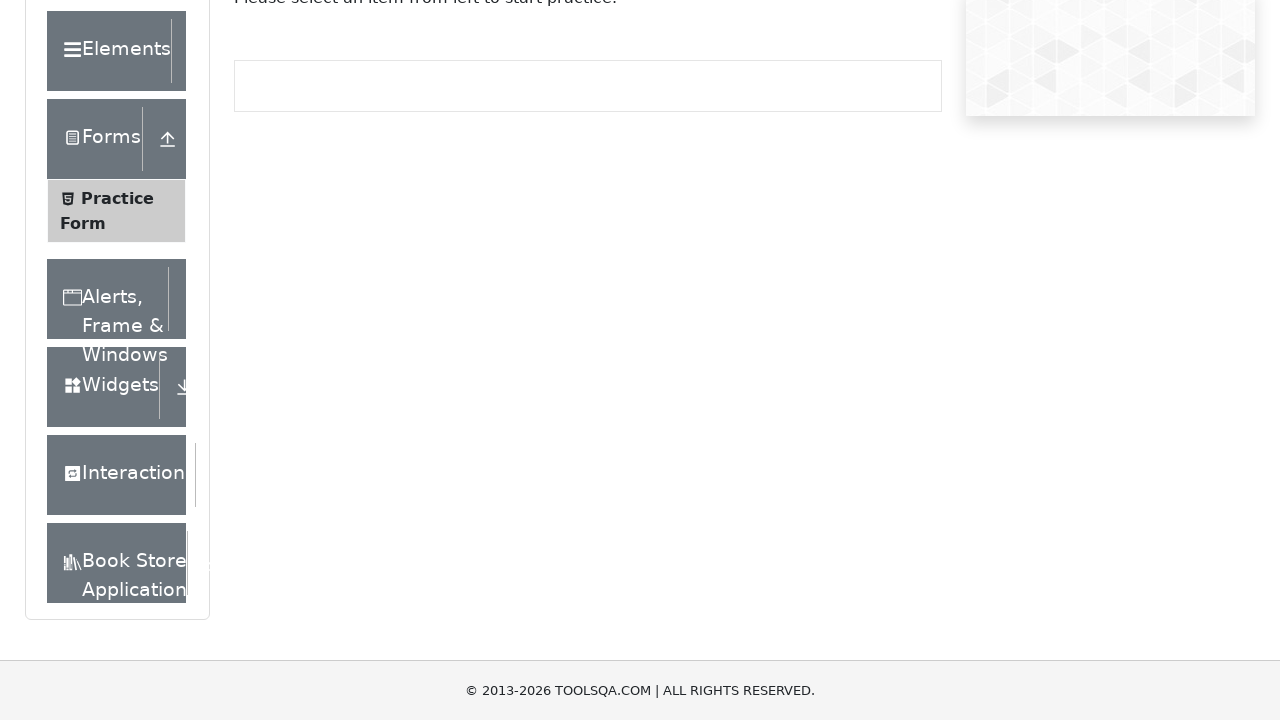

Clicked Practice Form link at (117, 336) on xpath=//span[text()='Practice Form']
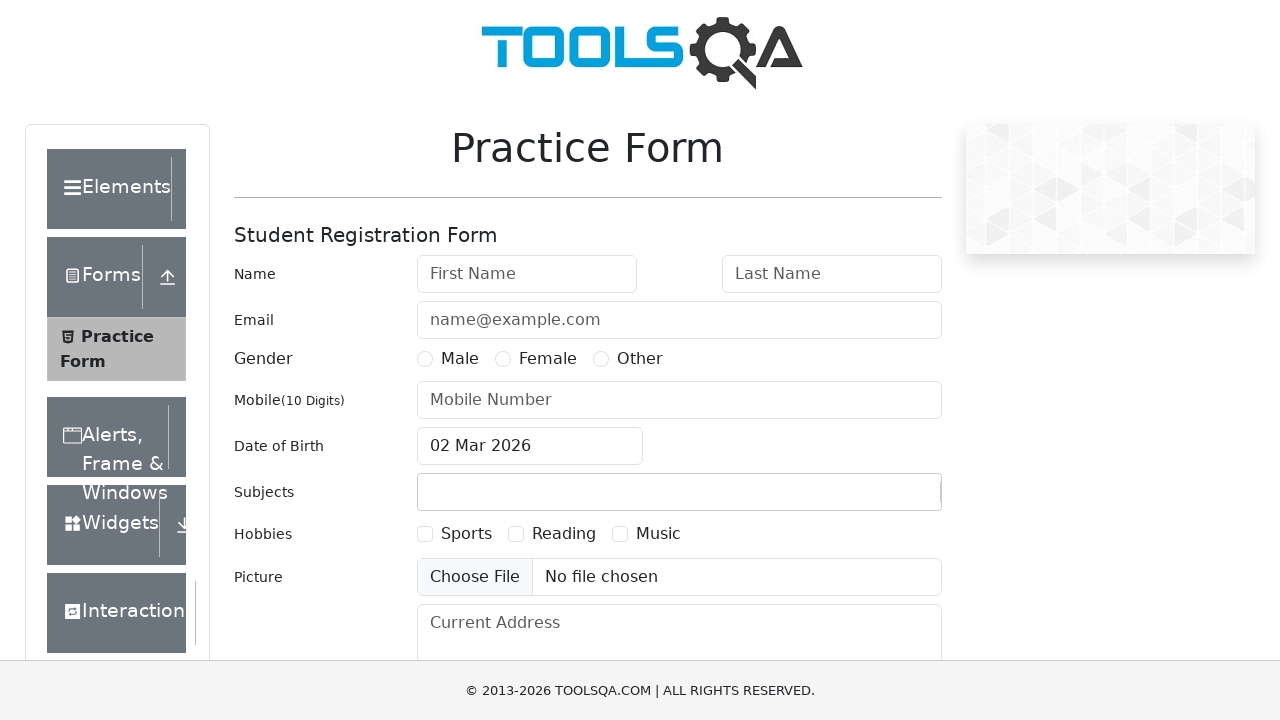

Filled first name field with 'User847' on #firstName
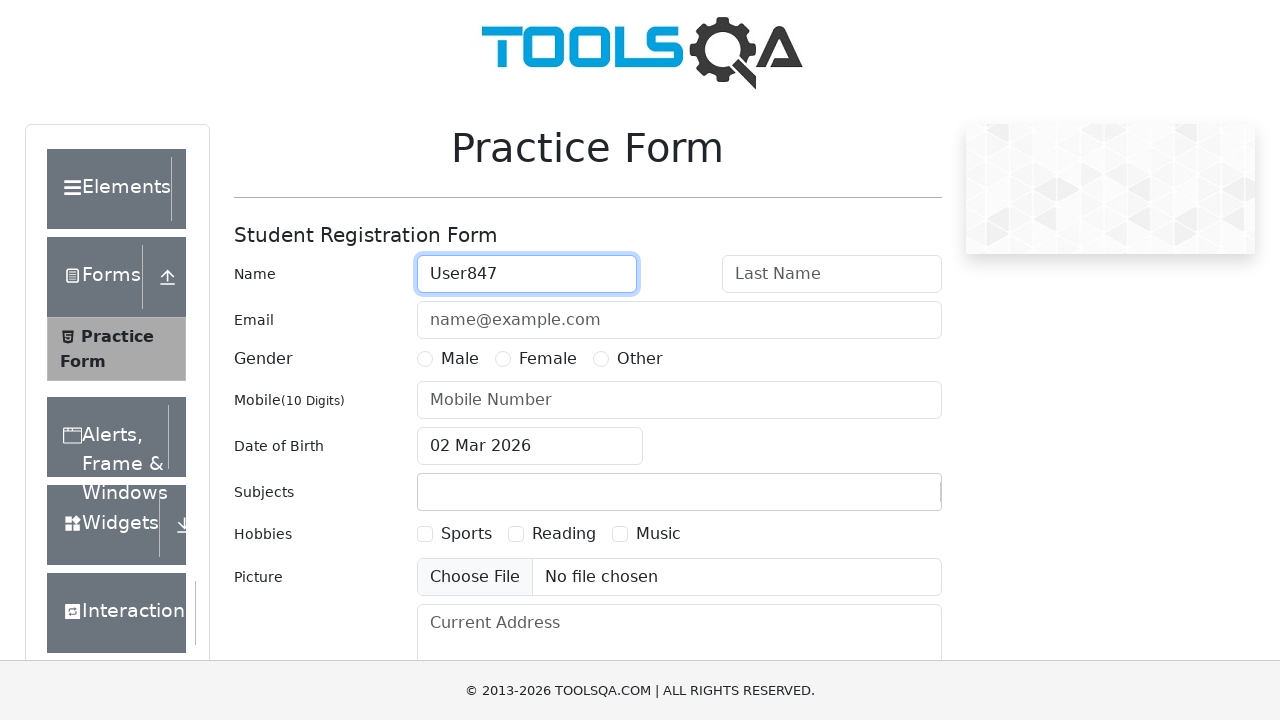

Filled last name field with 'Test293' on #lastName
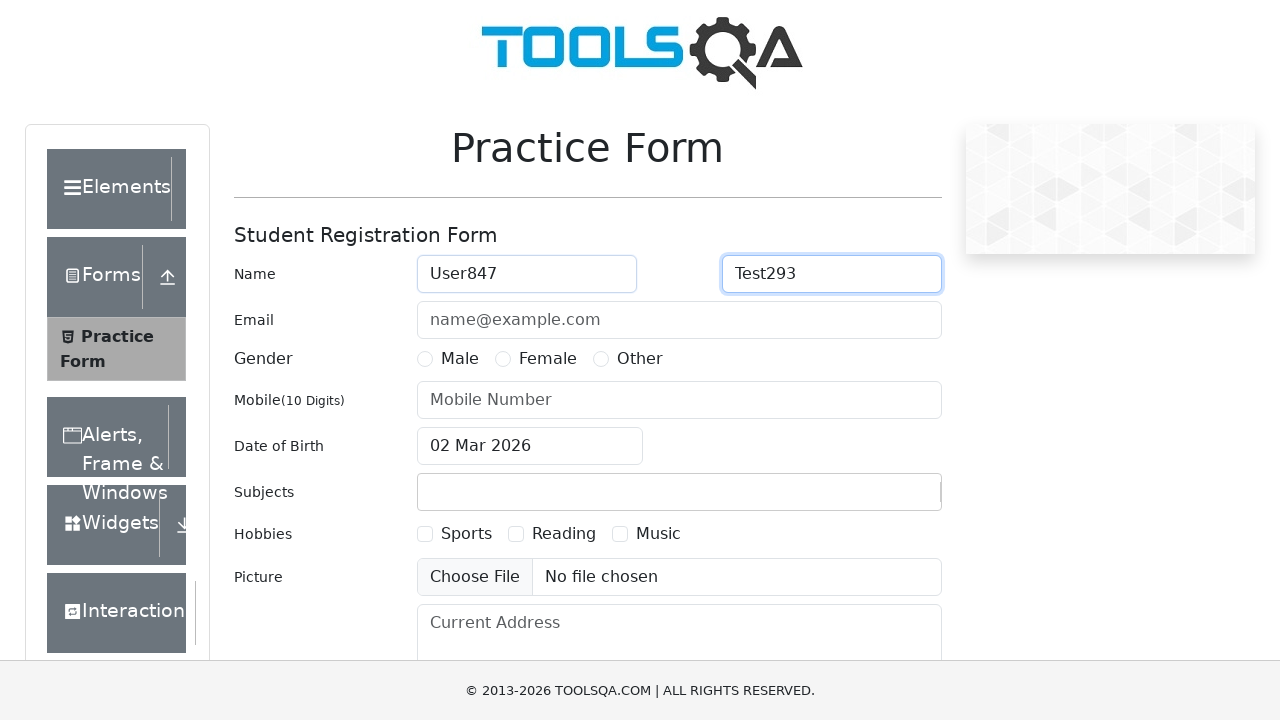

Filled email field with 'user472@example.com' on #userEmail
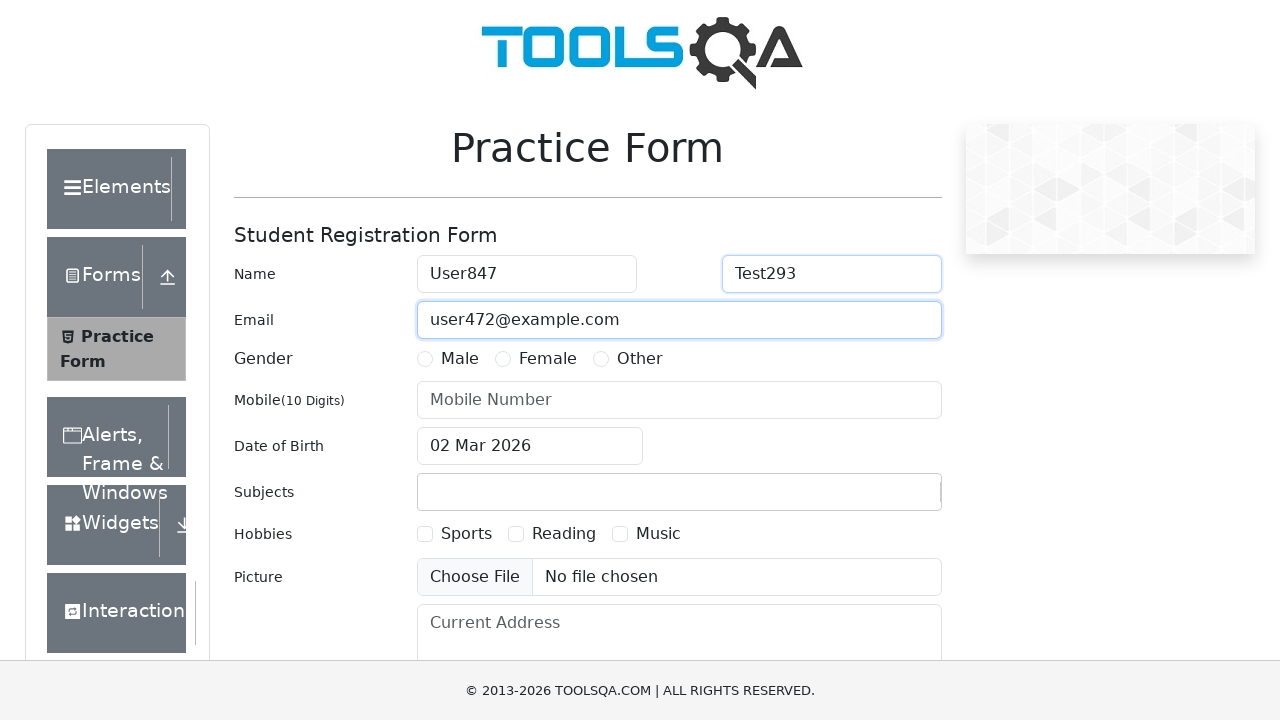

Selected Male gender option at (460, 359) on xpath=//label[text()='Male']
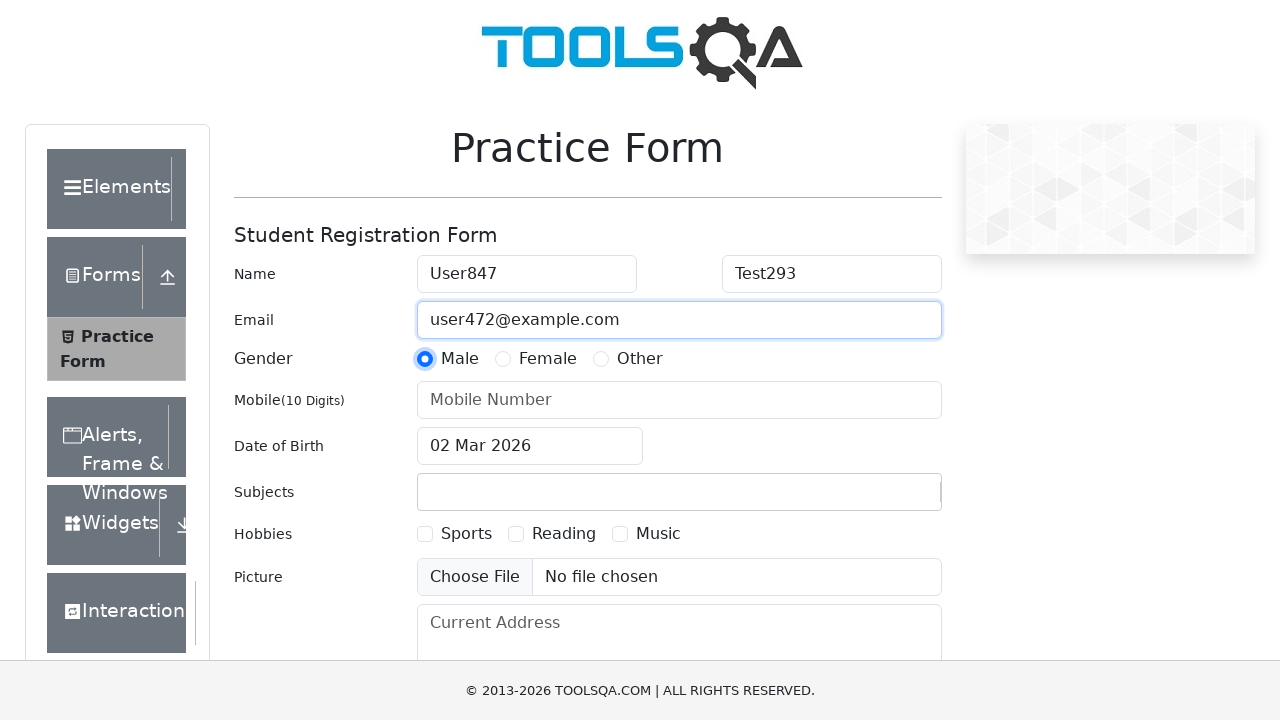

Filled mobile number with '9847362951' on #userNumber
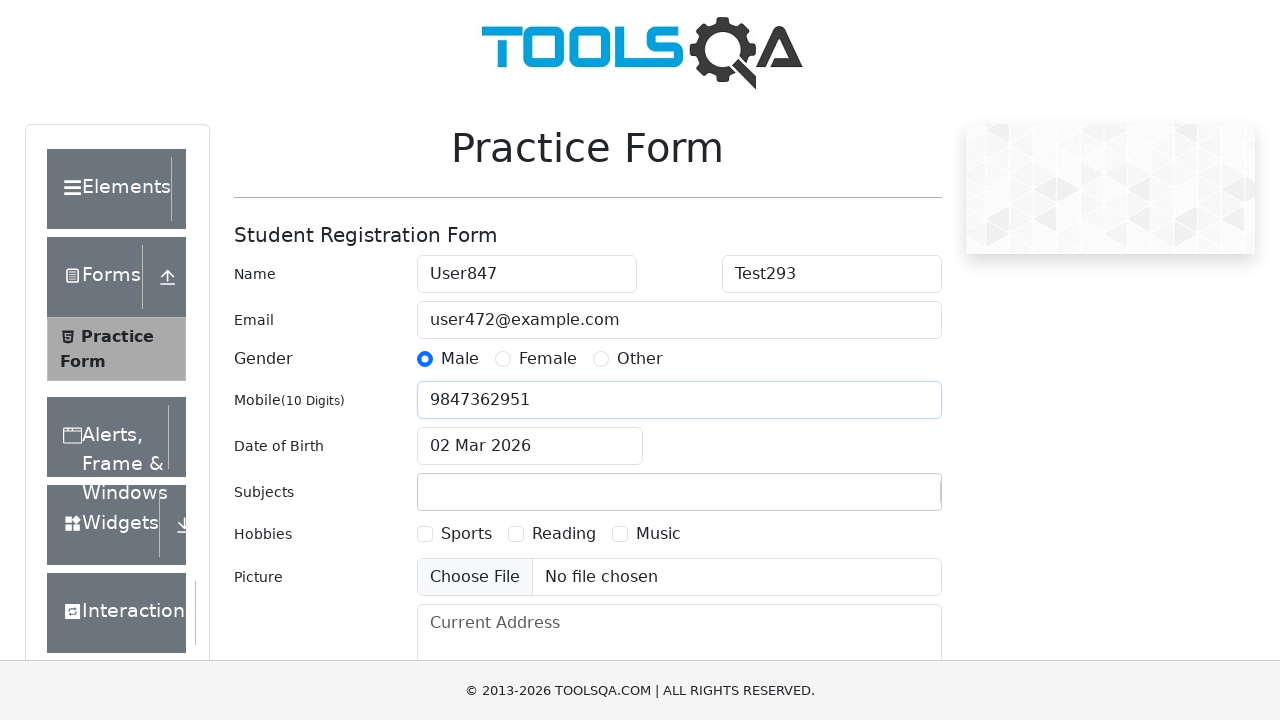

Typed 'Maths' in subjects input field on #subjectsInput
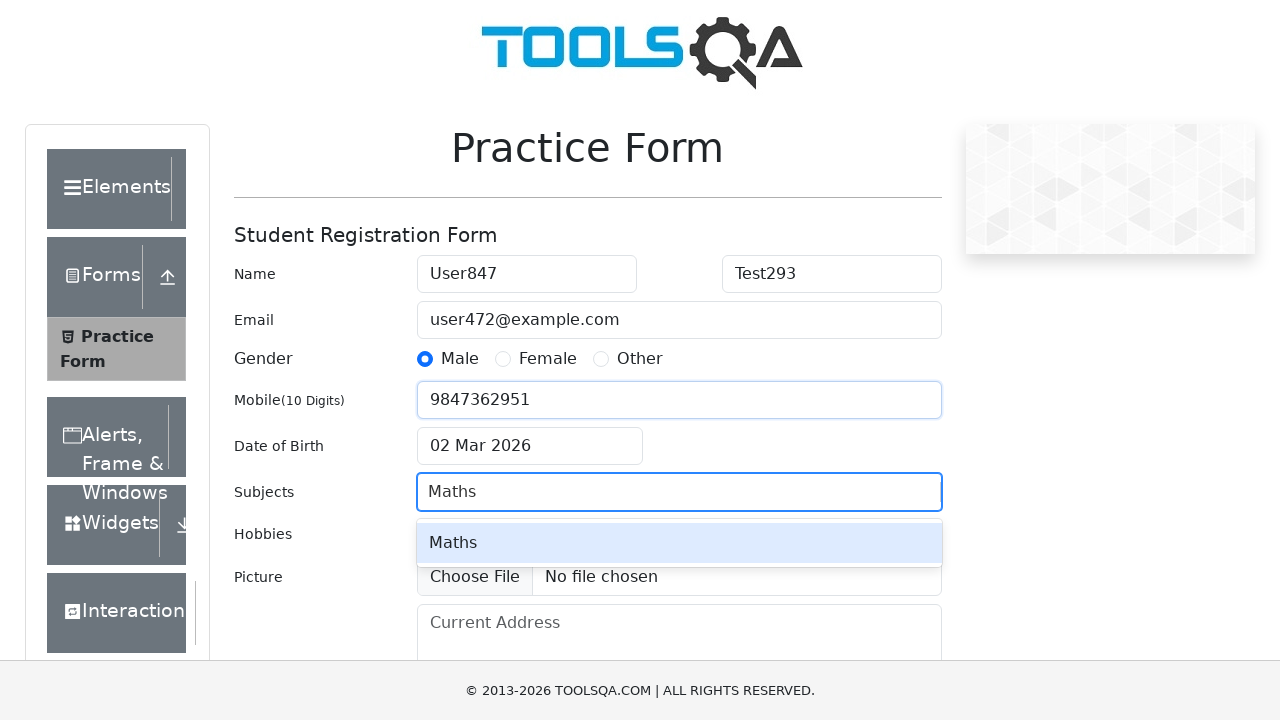

Pressed Enter to add Maths as subject on #subjectsInput
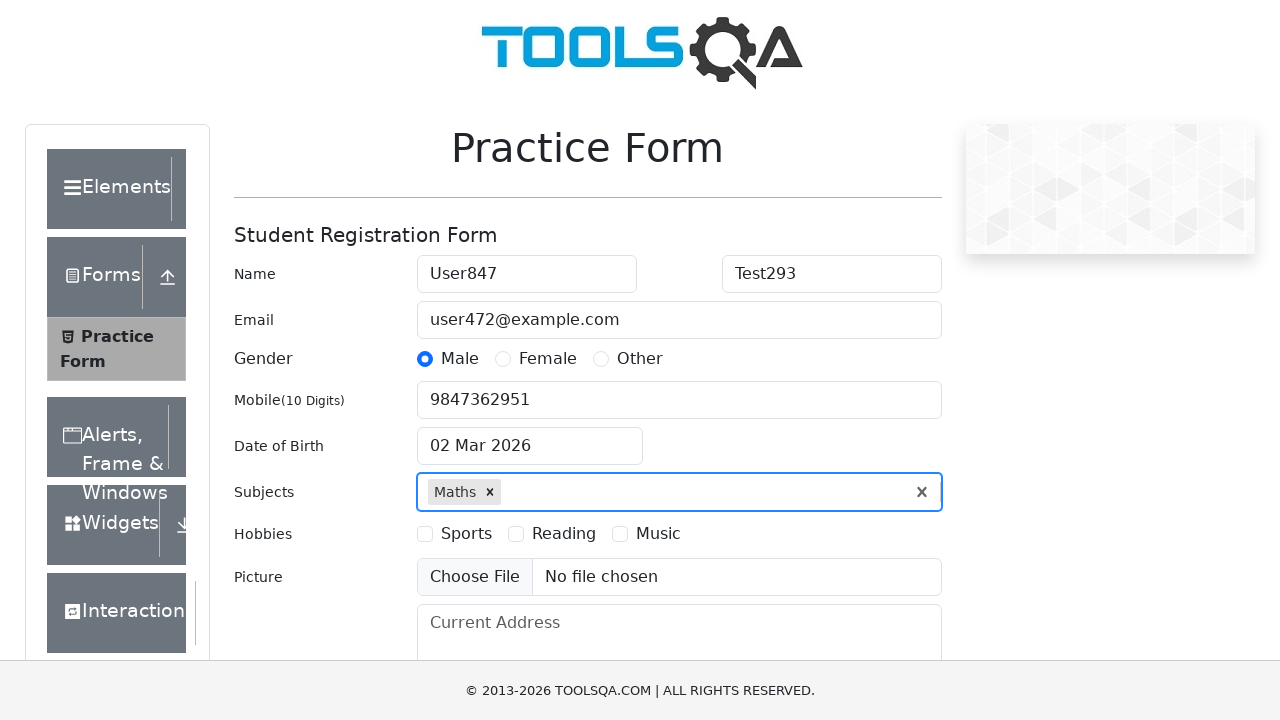

Scrolled Sports hobby option into view
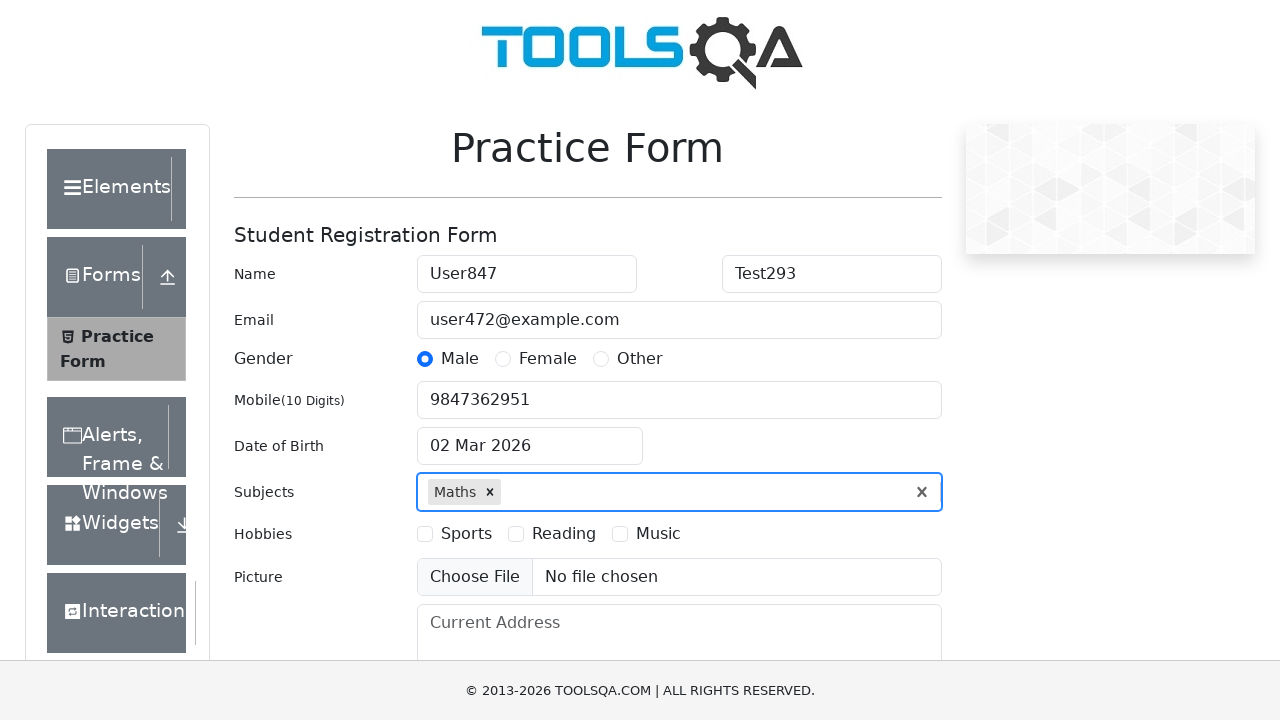

Clicked Sports hobby checkbox at (466, 534) on xpath=//label[contains(text(),'Sports')]
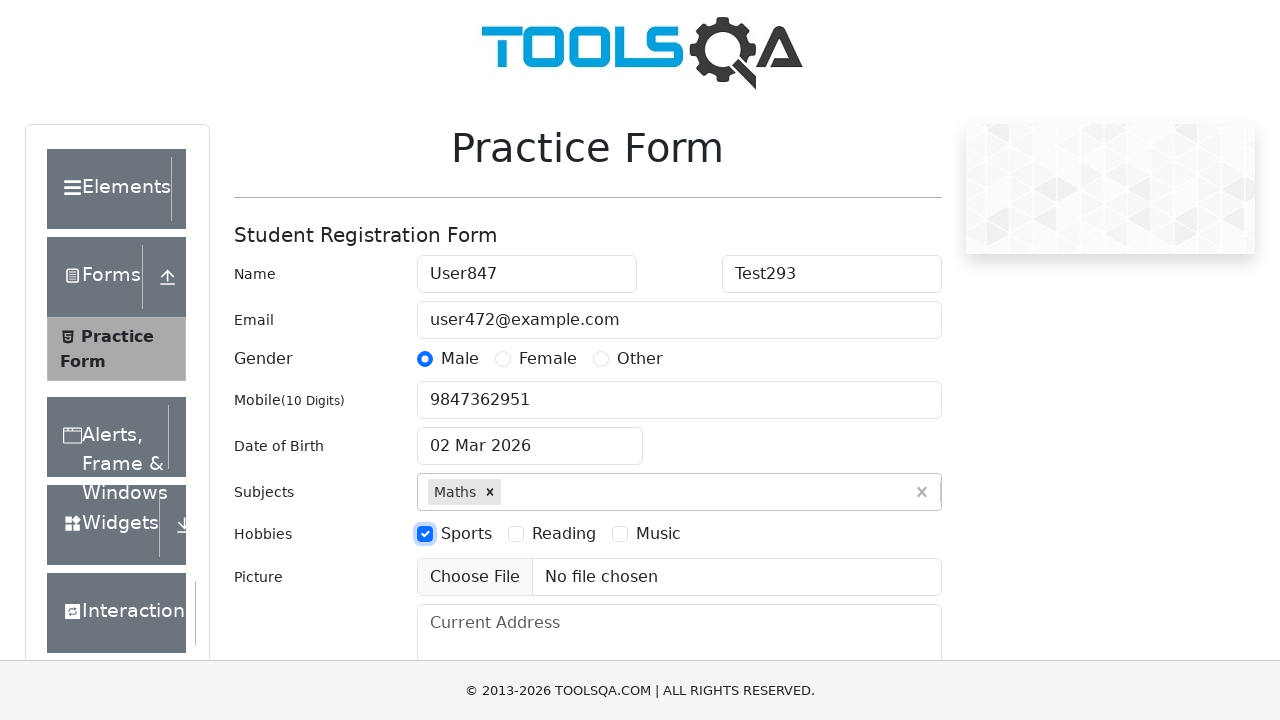

Filled current address with 'Street 42, Test City' on #currentAddress
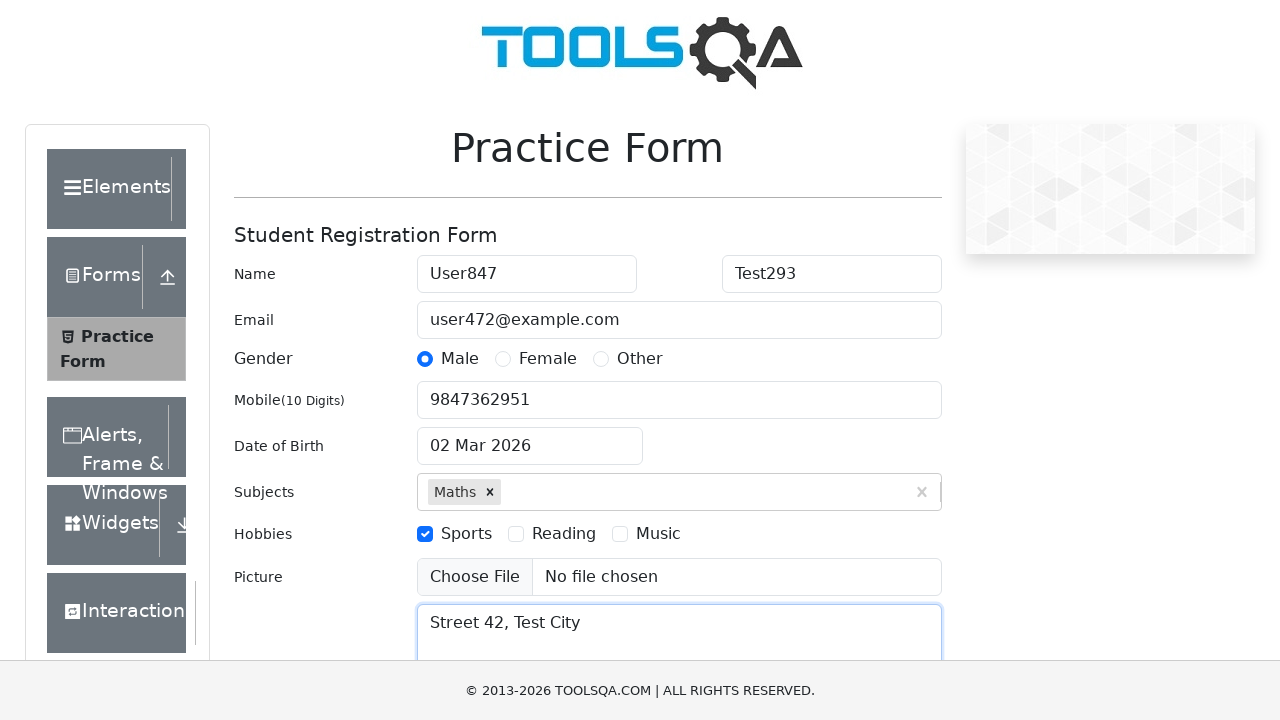

Typed 'NCR' in state dropdown input on #react-select-3-input
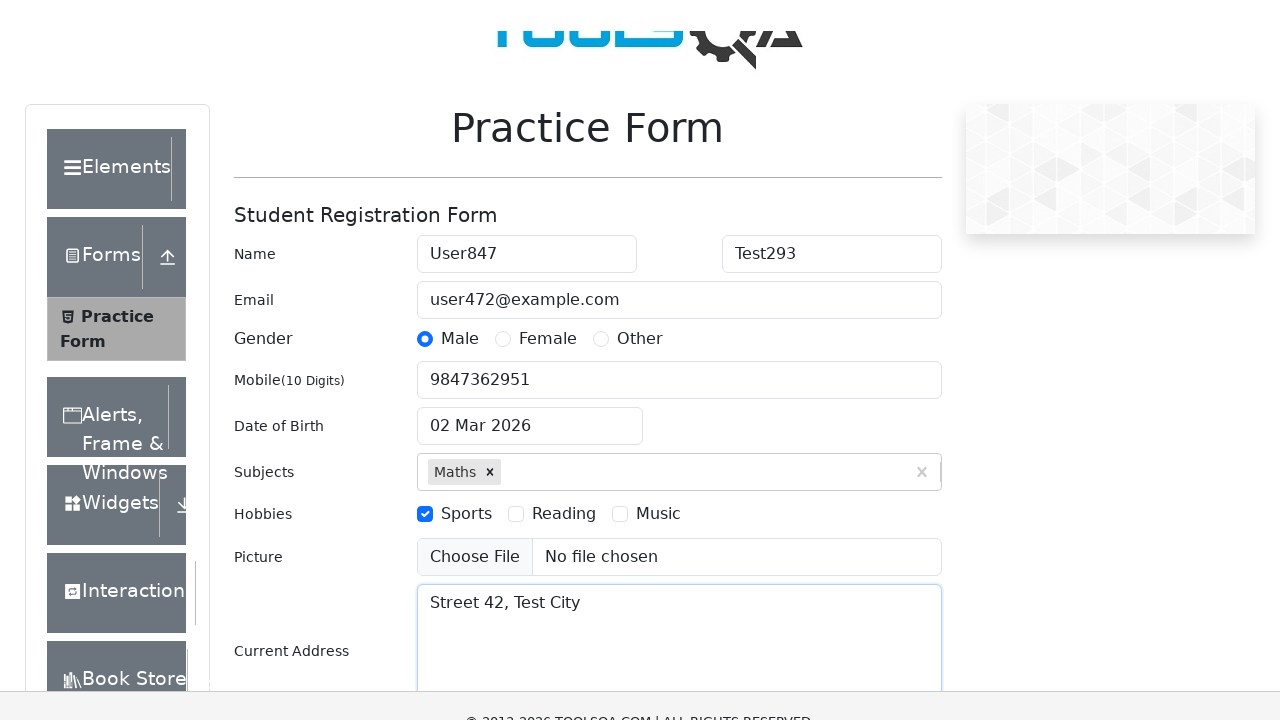

Pressed Enter to select NCR state on #react-select-3-input
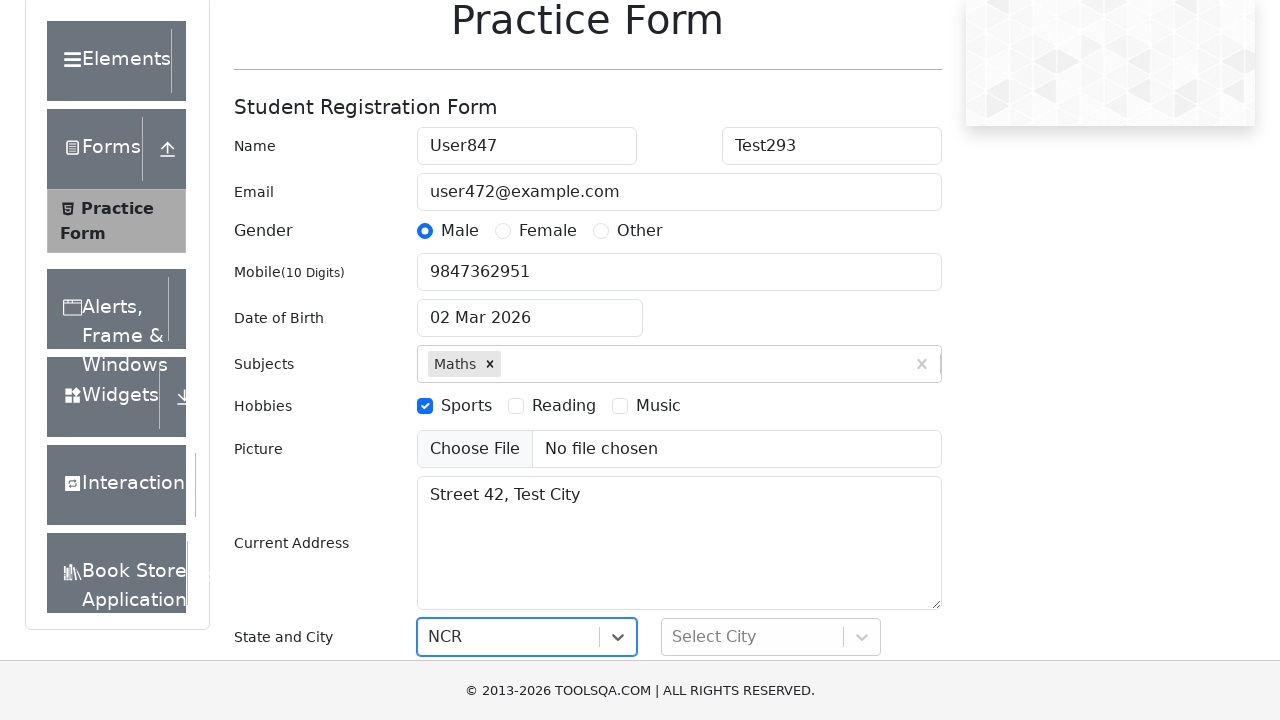

Typed 'Delhi' in city dropdown input on #react-select-4-input
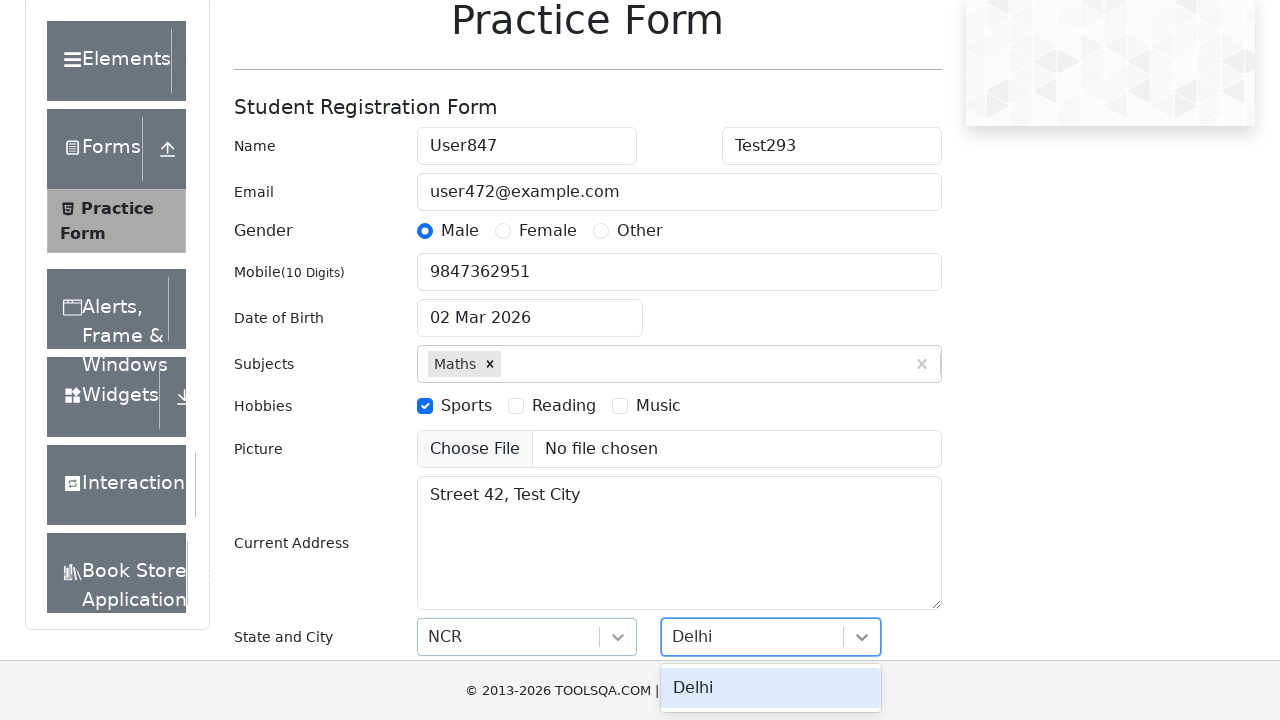

Pressed Enter to select Delhi city on #react-select-4-input
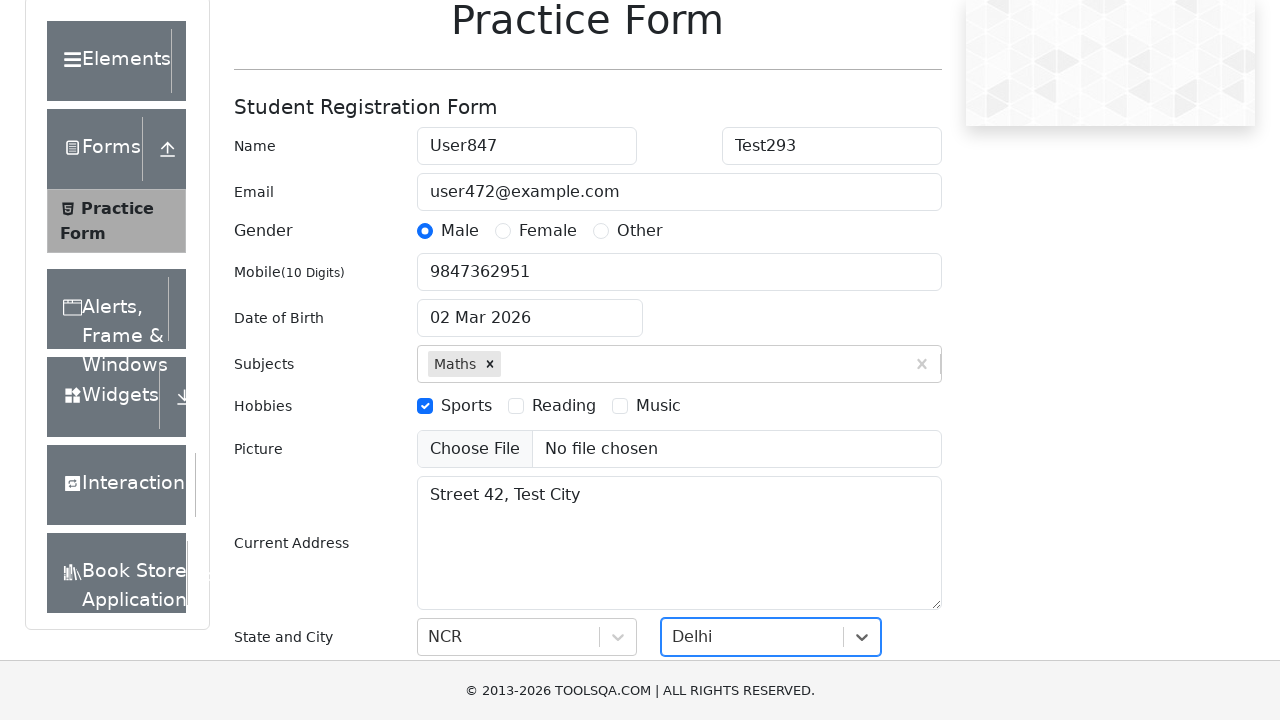

Scrolled submit button into view
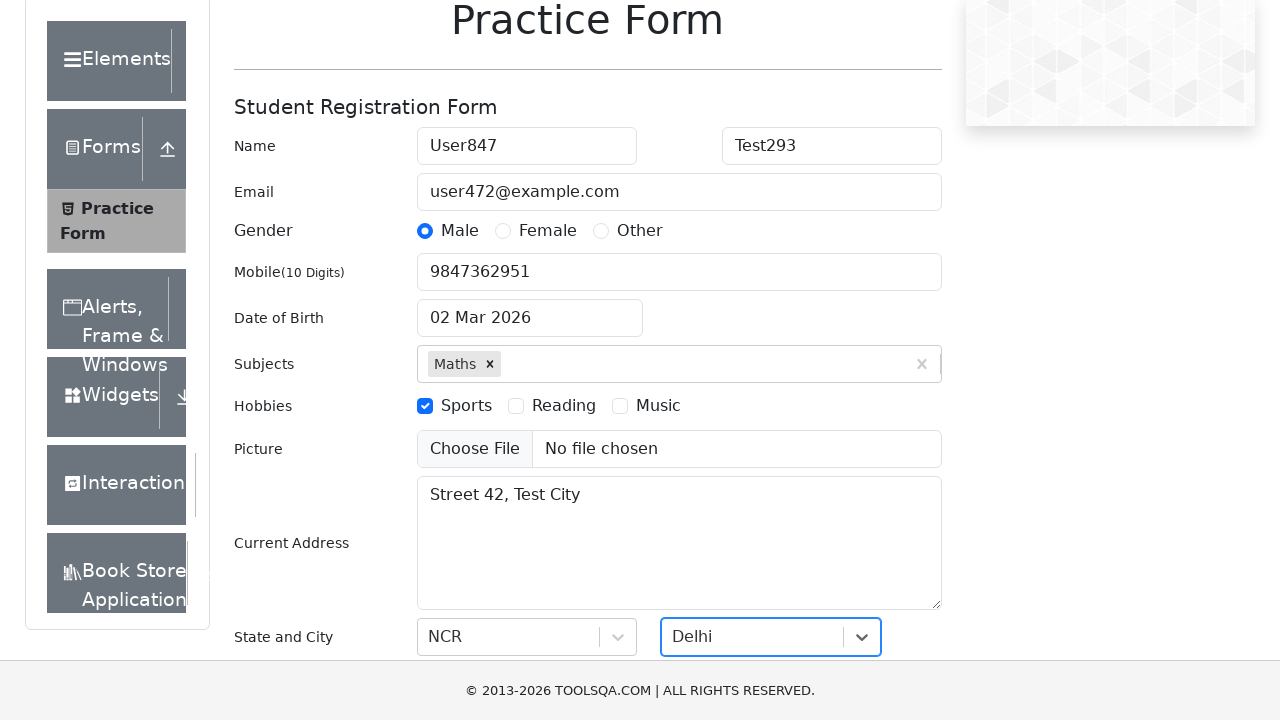

Clicked submit button to submit form at (885, 499) on #submit
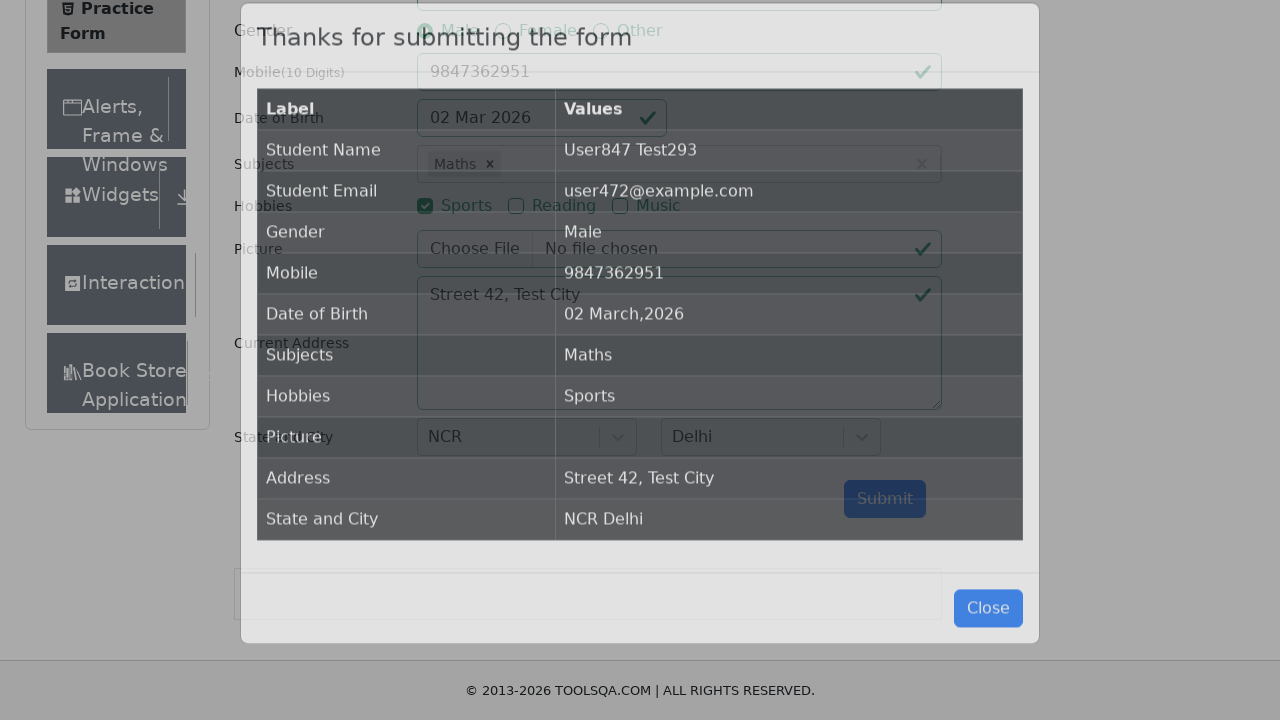

Verified submission confirmation modal appeared
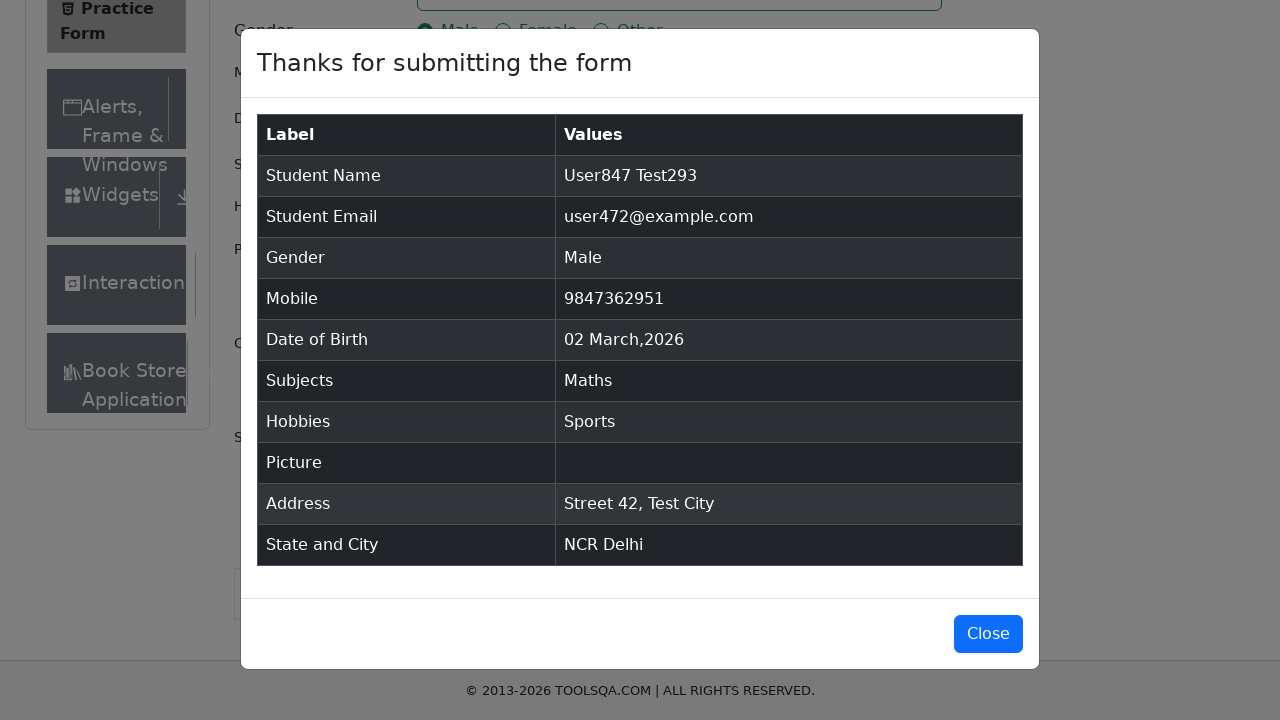

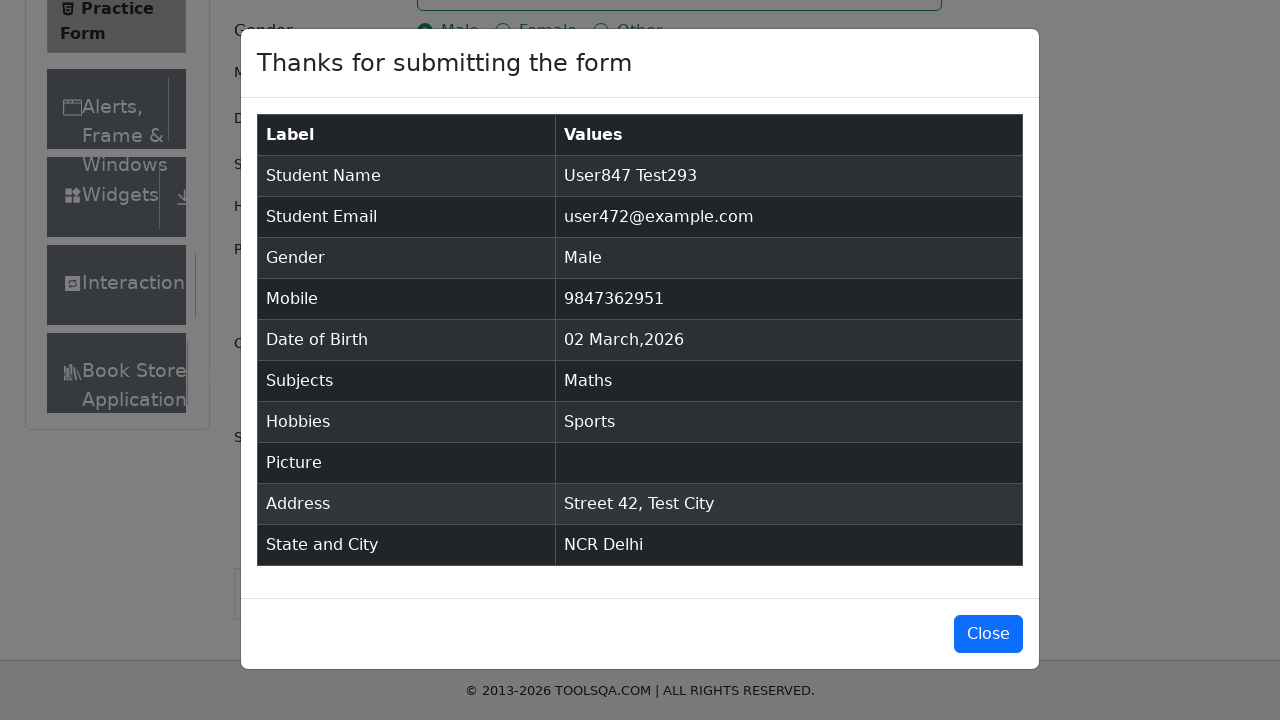